Tests multiple window handling by clicking a link that opens a new window, switching to the new window to read content, then switching back to the parent window to verify content there as well.

Starting URL: http://the-internet.herokuapp.com/

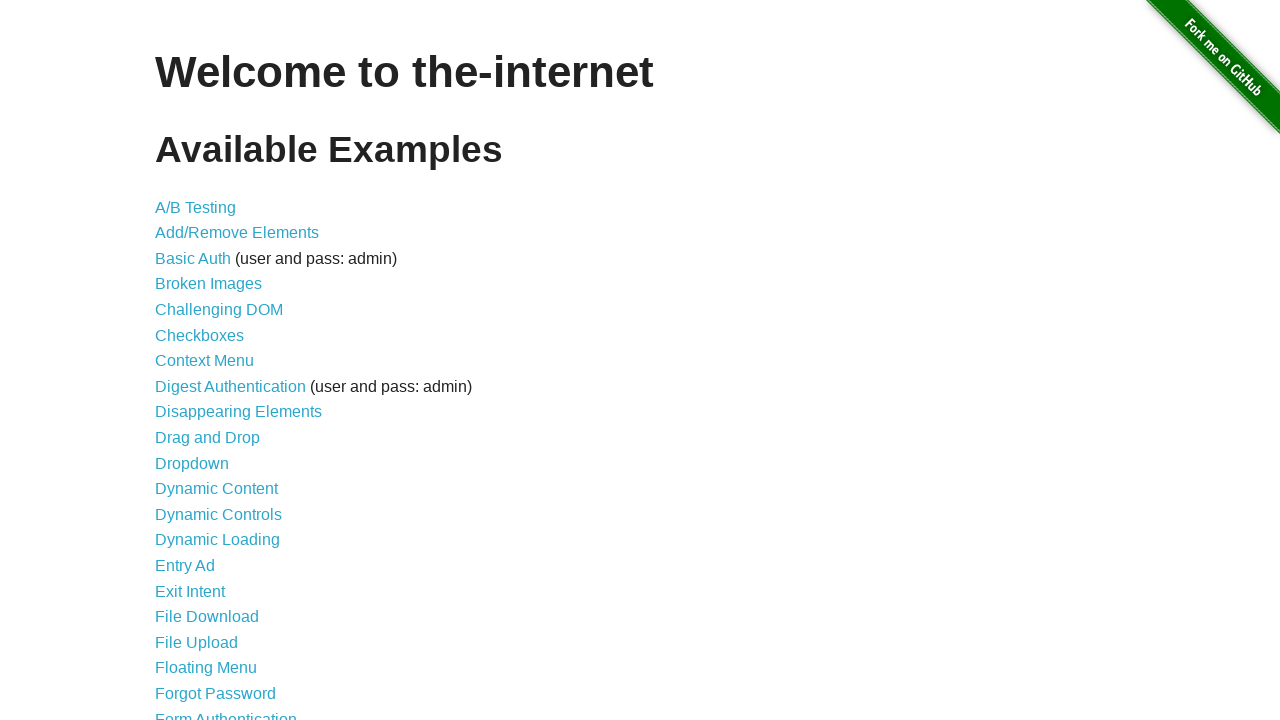

Clicked 'Multiple Windows' link at (218, 369) on text=Multiple Windows
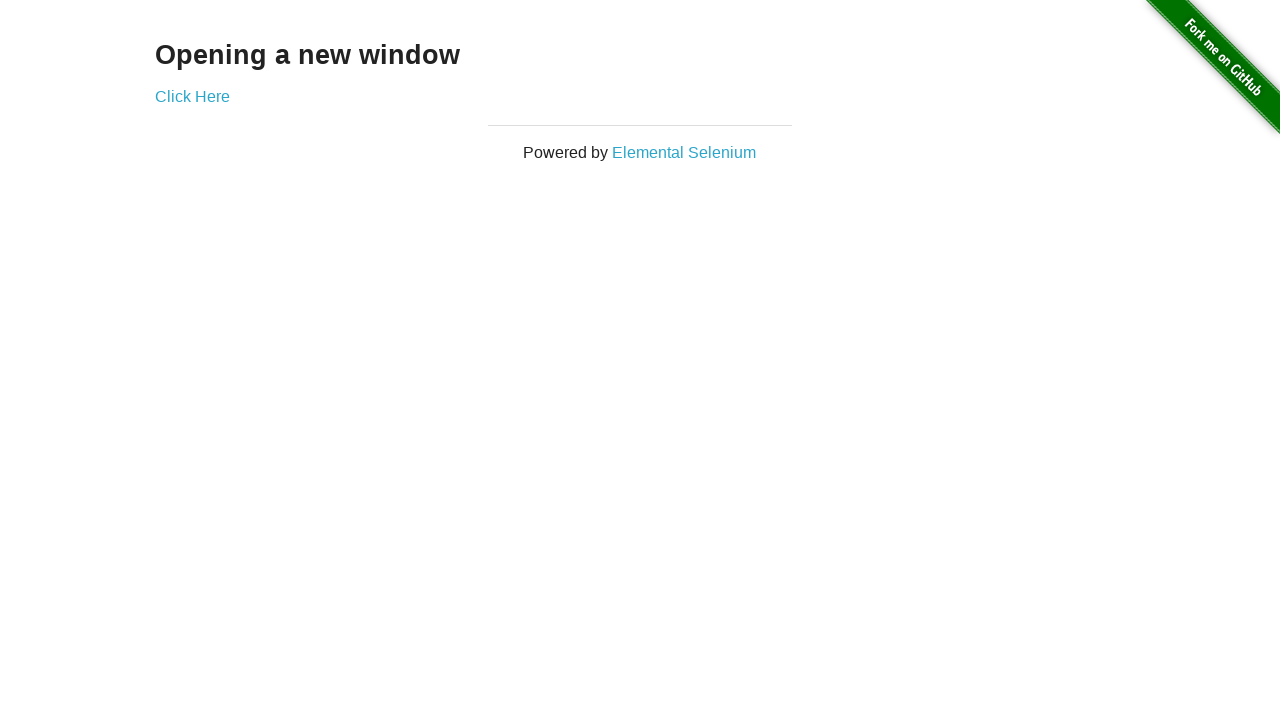

Clicked link that opens new window at (192, 96) on a[href*='windows']
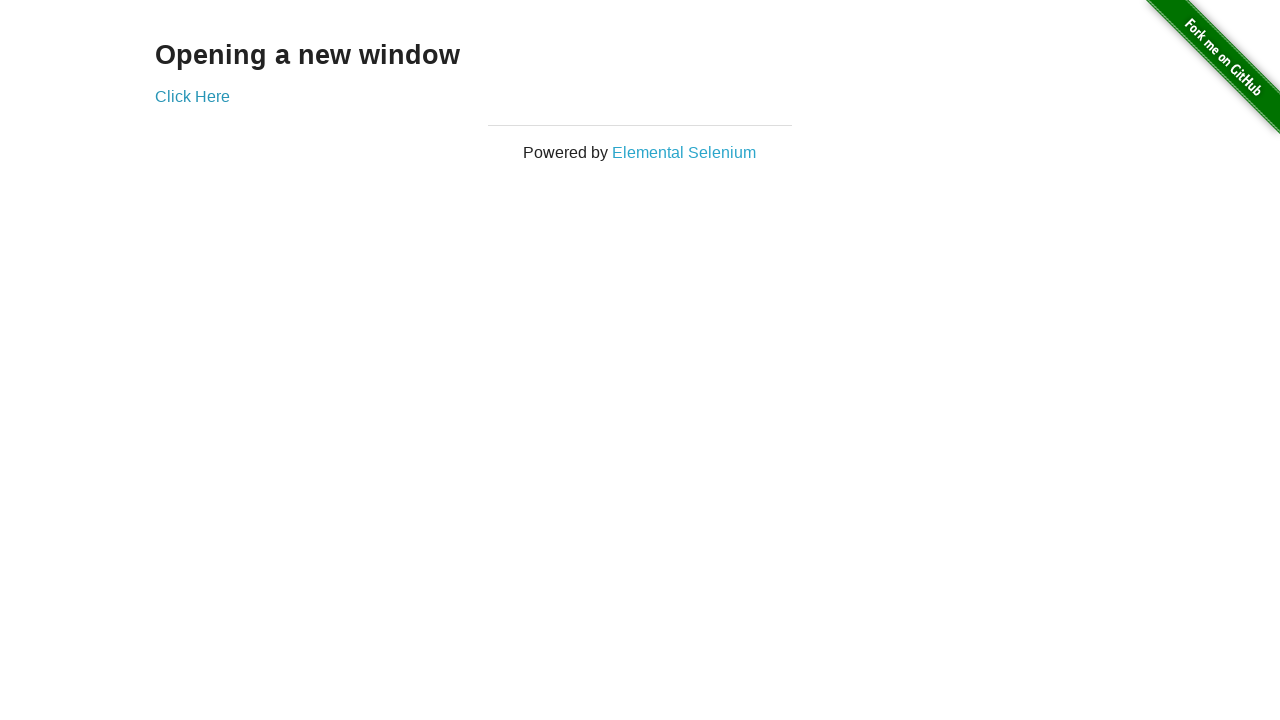

New window opened and captured
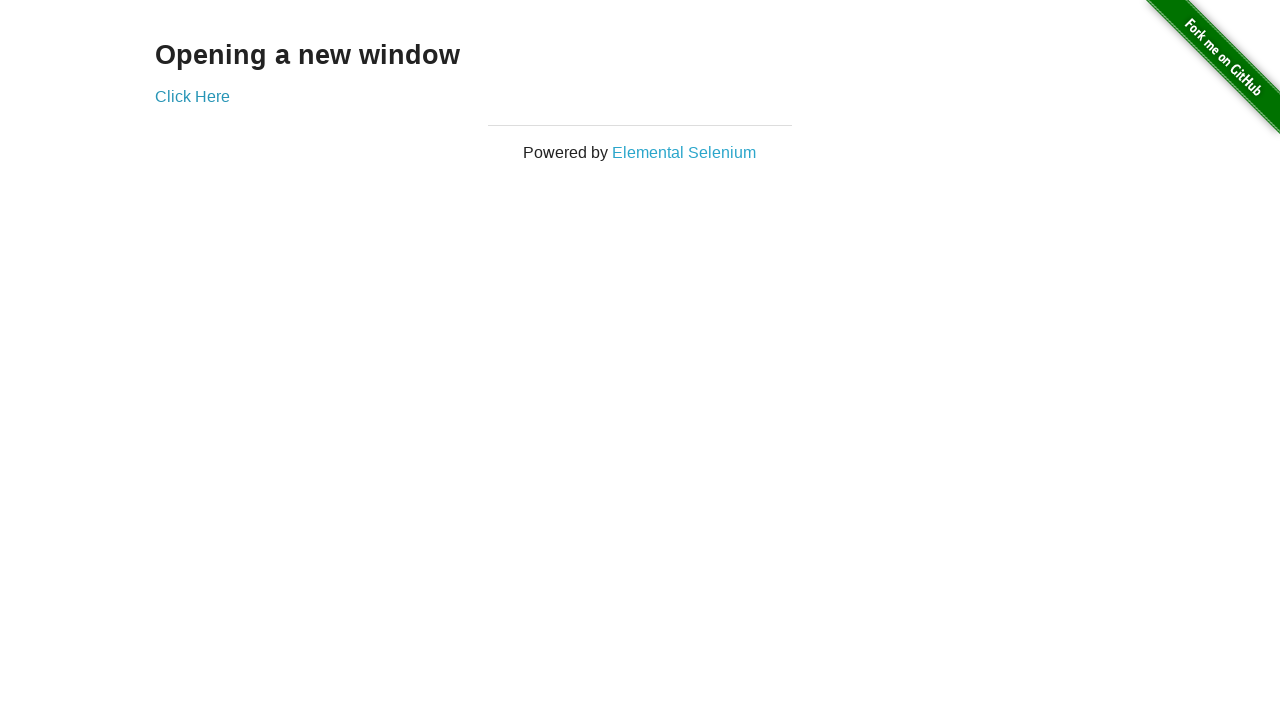

Waited for h3 element to load in new window
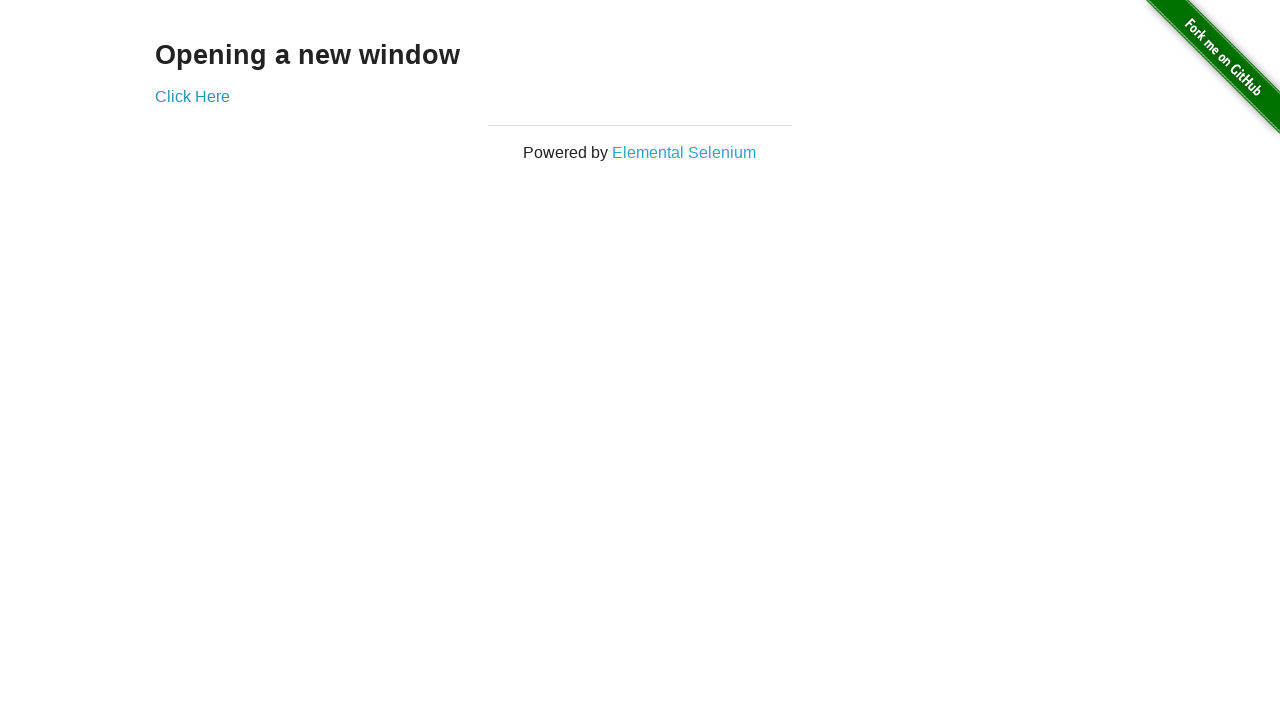

Read content from new window: 'New Window'
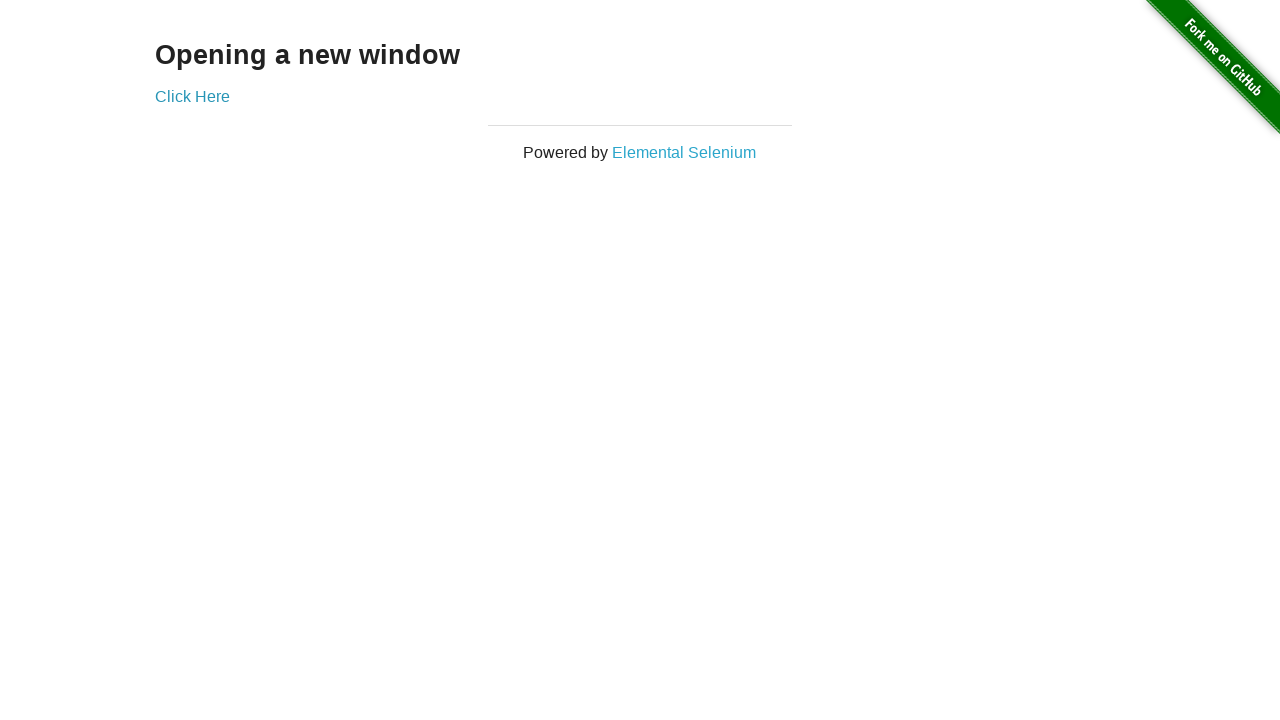

Switched back to parent window
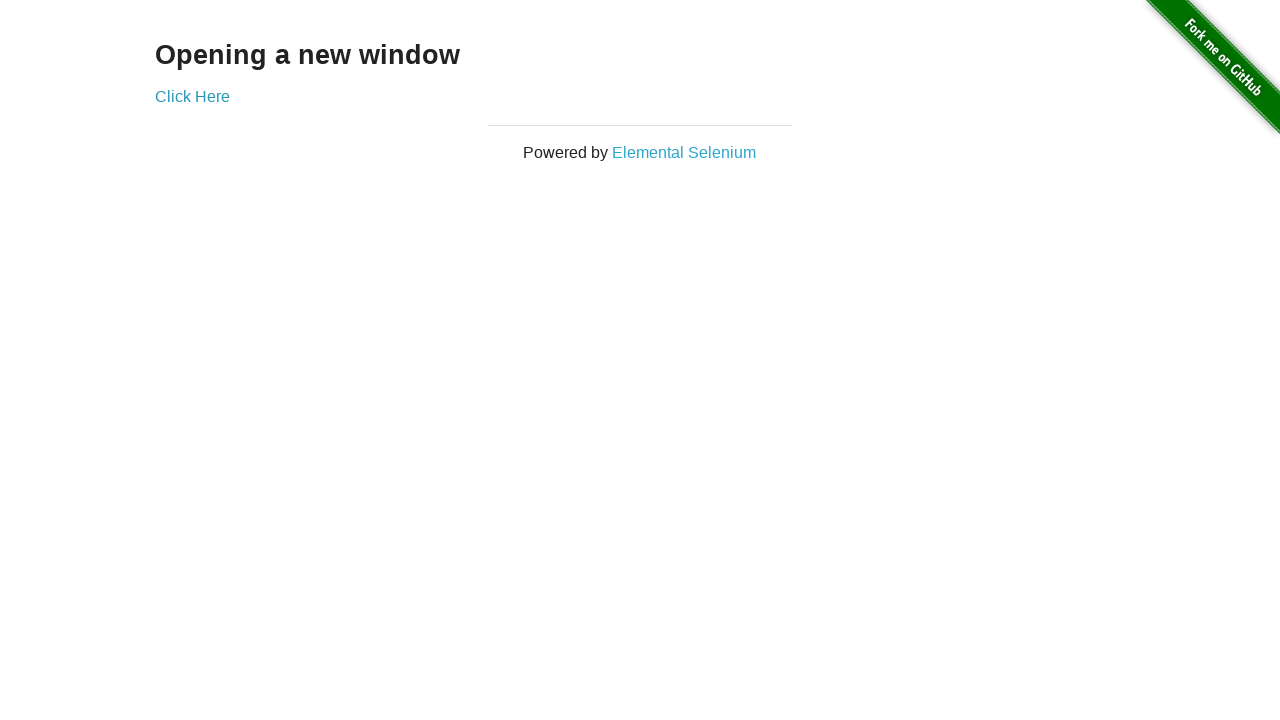

Read content from parent window: 'Opening a new window'
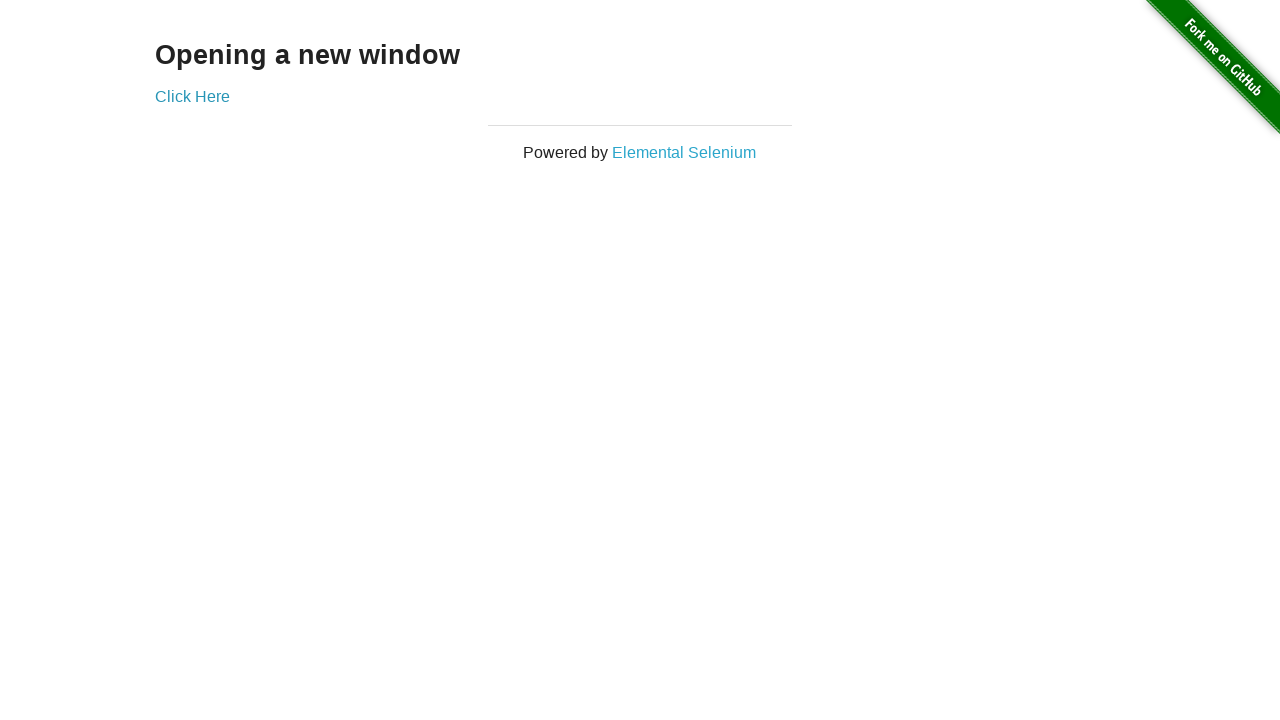

Closed new window
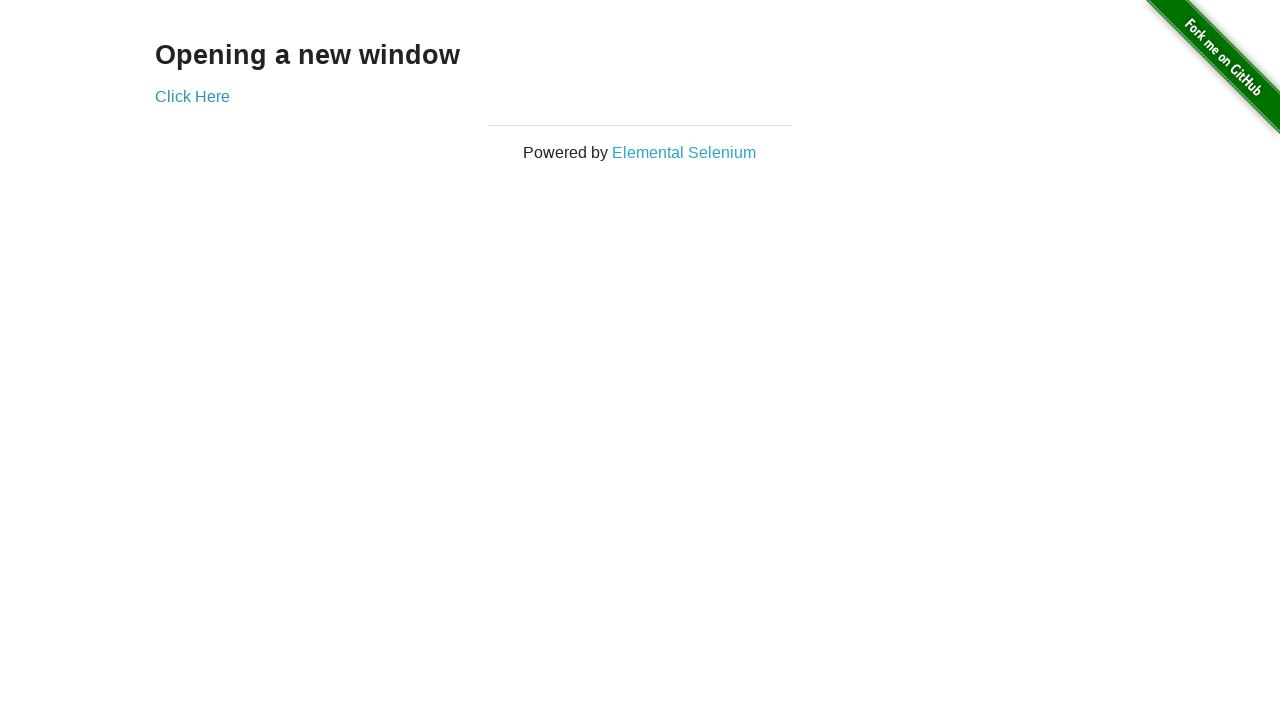

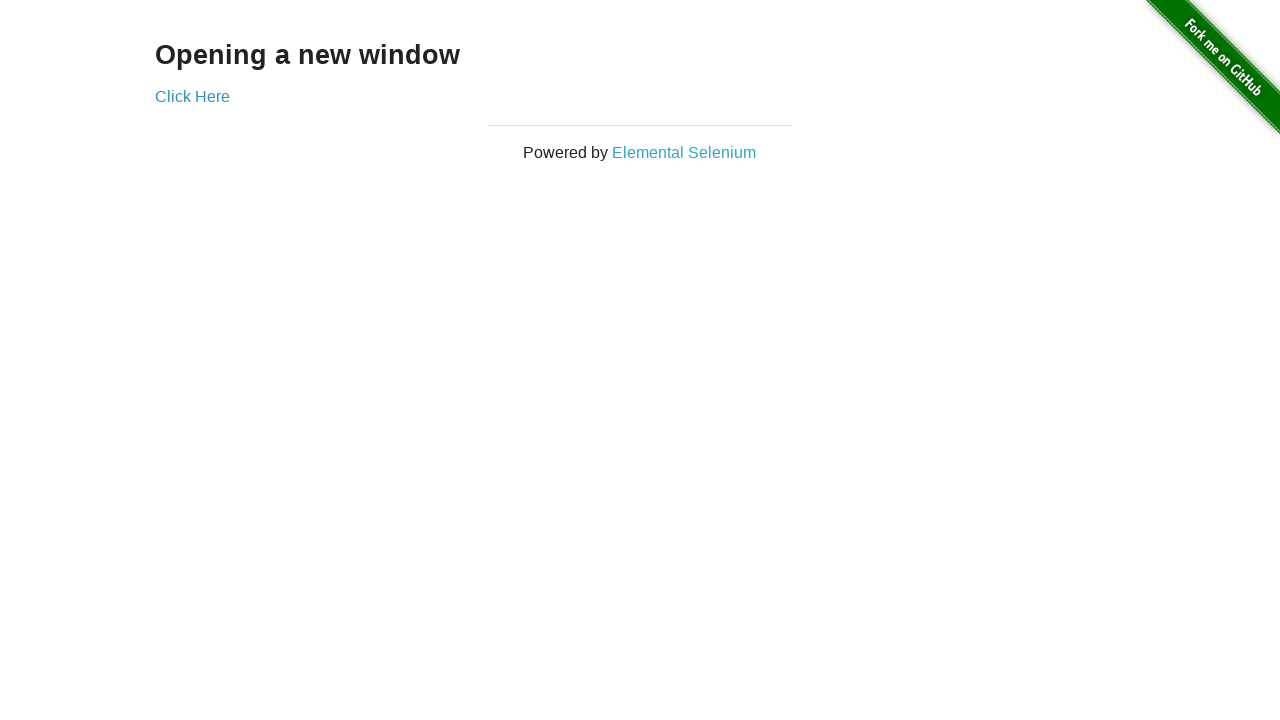